Tests dropdown selection functionality using different selection methods - by visible text, by index, and by value

Starting URL: https://practice.expandtesting.com/dropdown

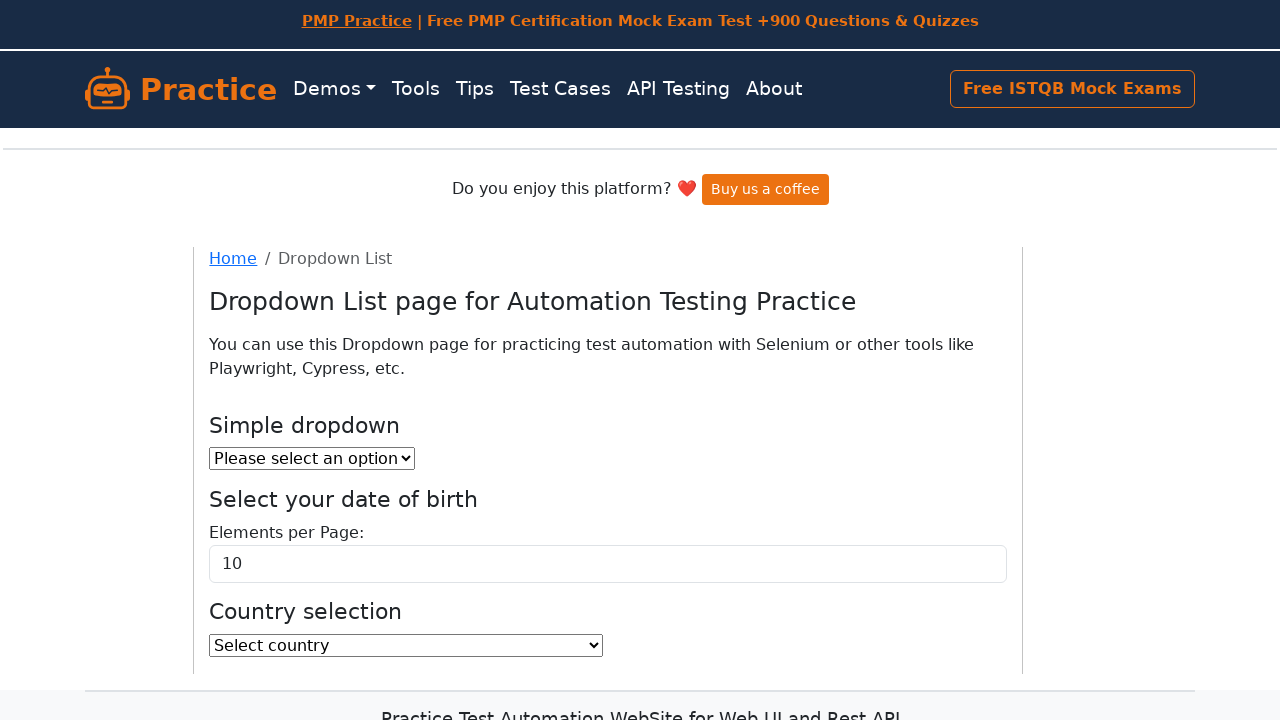

Clicked first dropdown at (312, 458) on select#dropdown
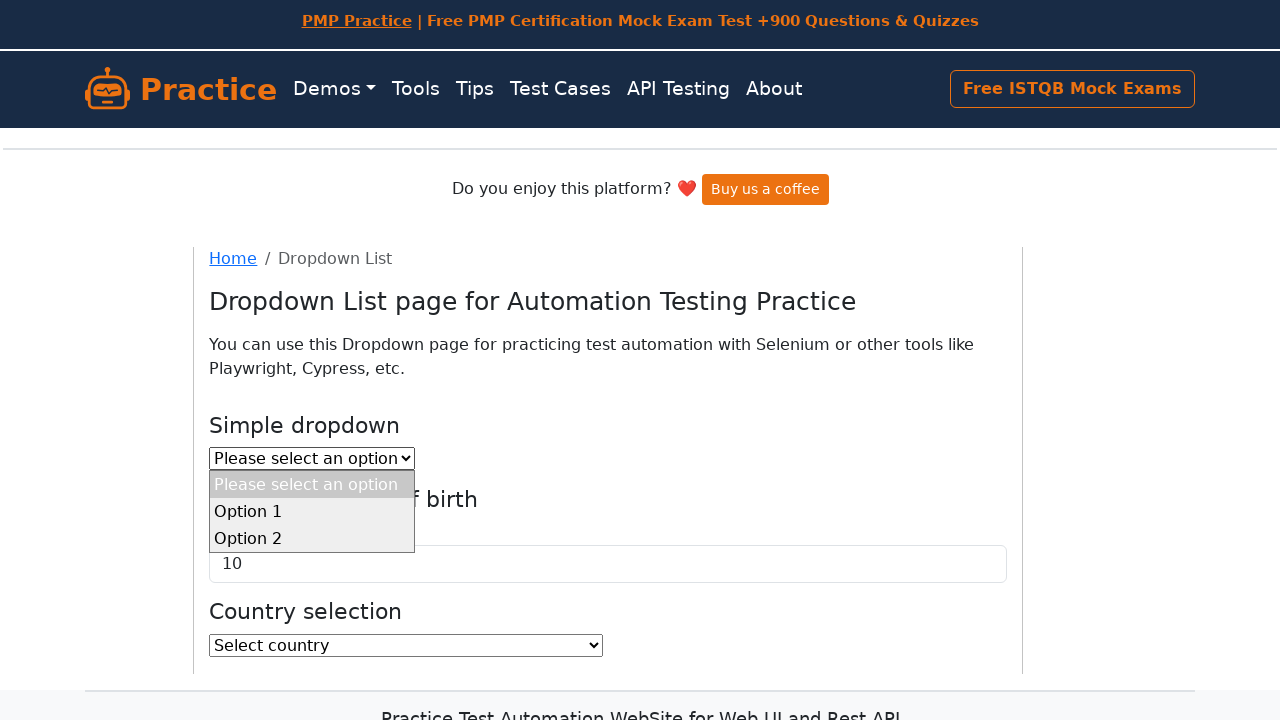

Selected 'Option 2' from first dropdown by visible text on select#dropdown
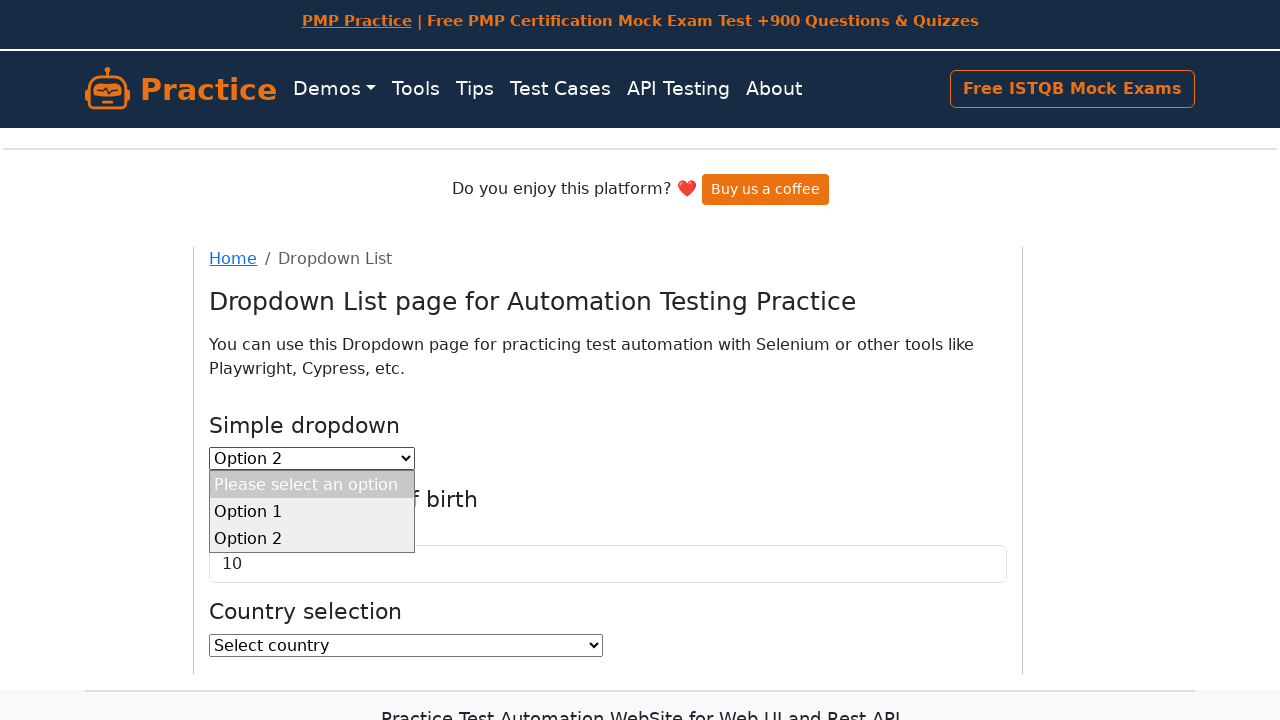

Clicked second dropdown (elements per page) at (608, 564) on select#elementsPerPageSelect
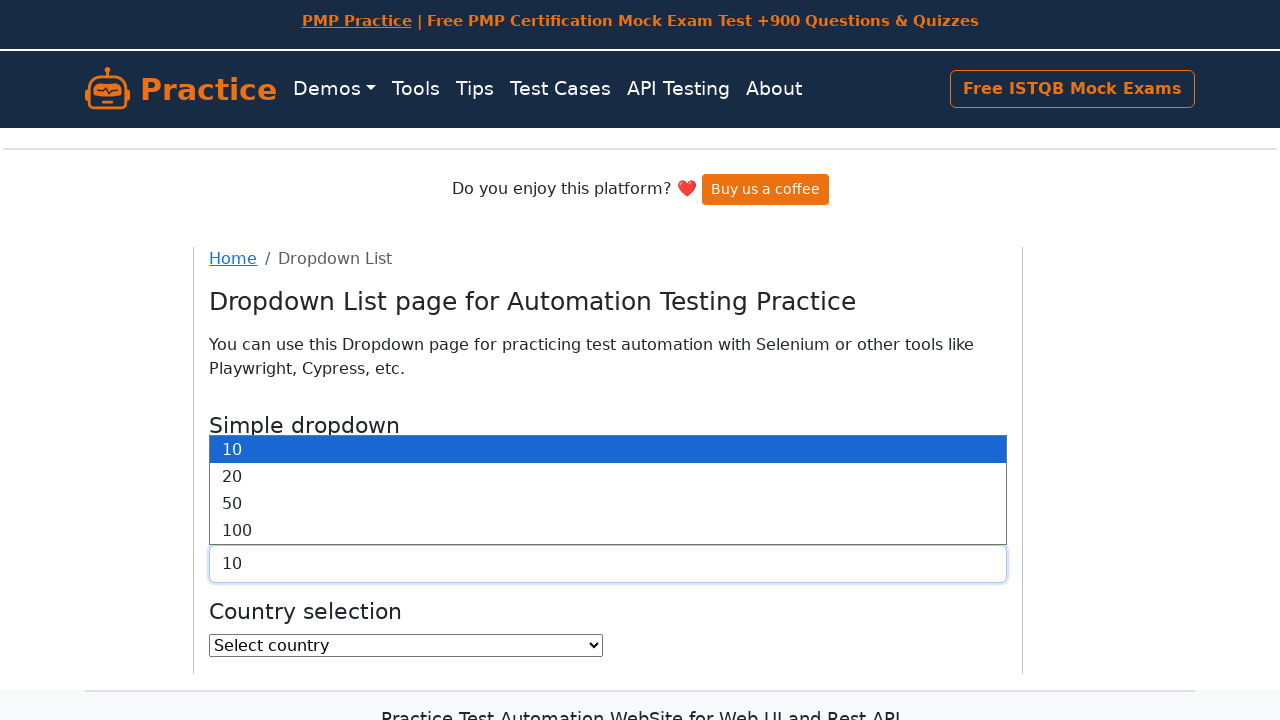

Selected option at index 1 from second dropdown on select#elementsPerPageSelect
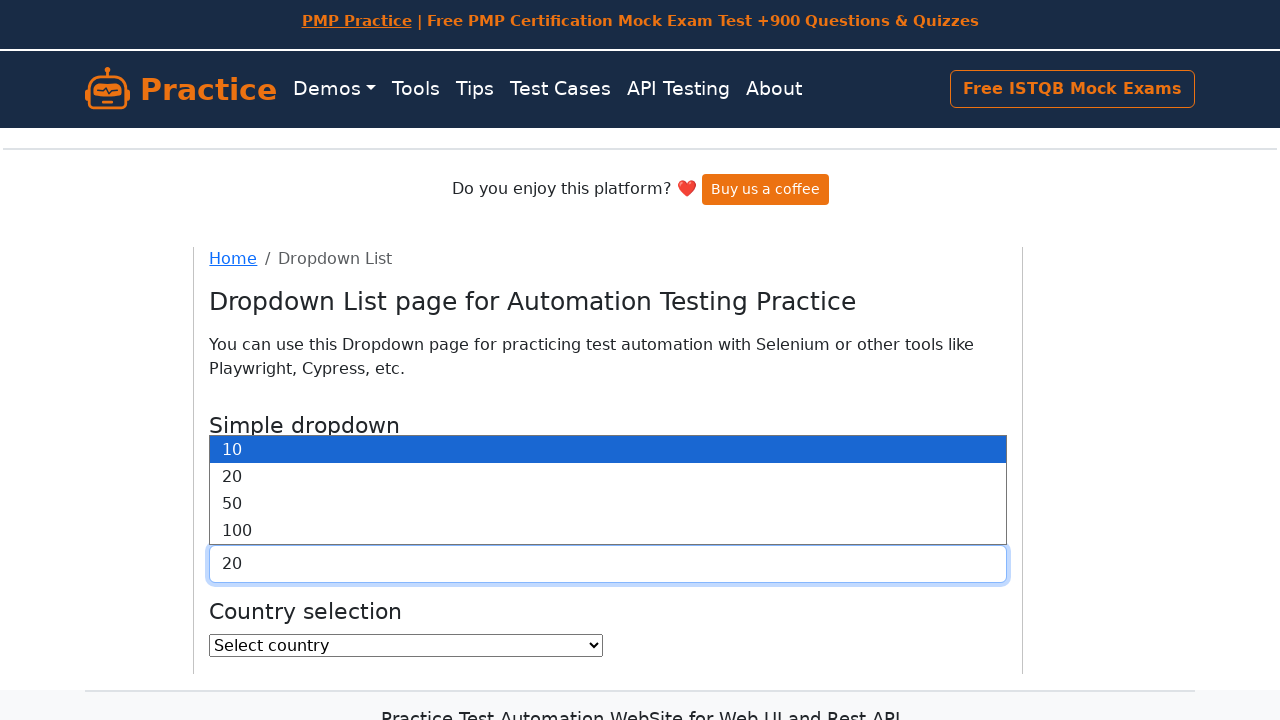

Scrolled country dropdown into view
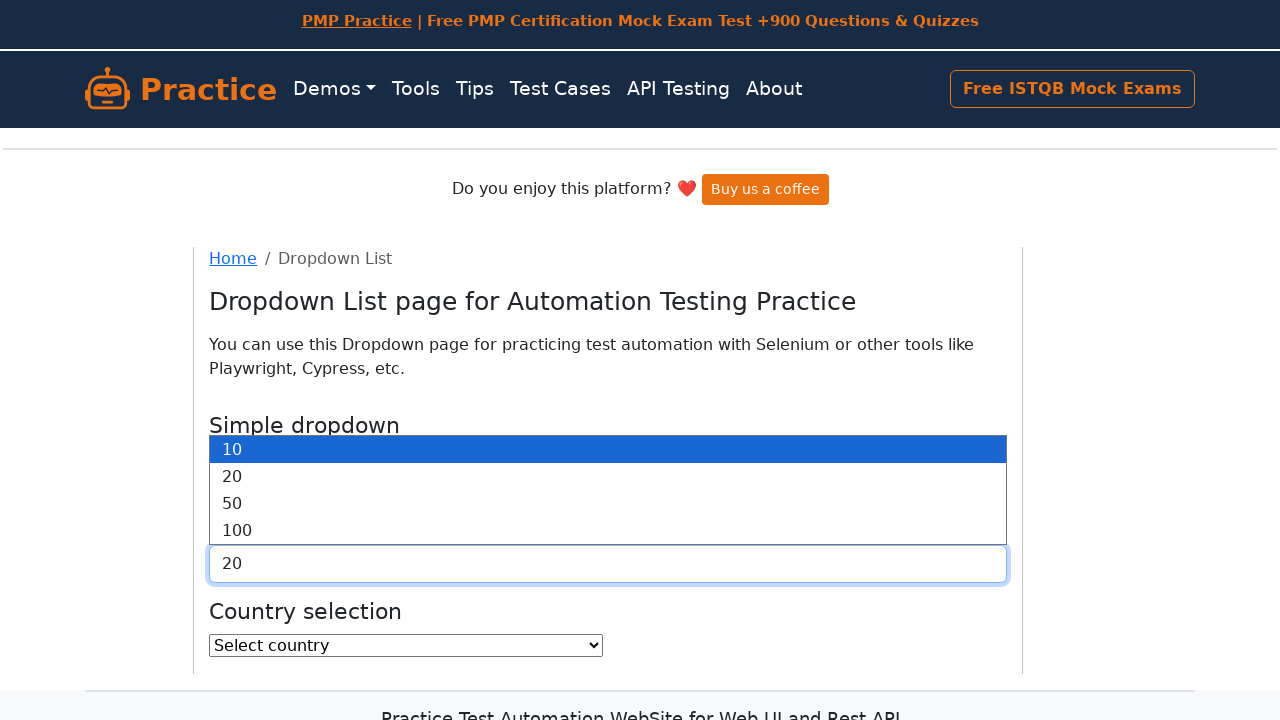

Clicked country dropdown at (406, 645) on select#country
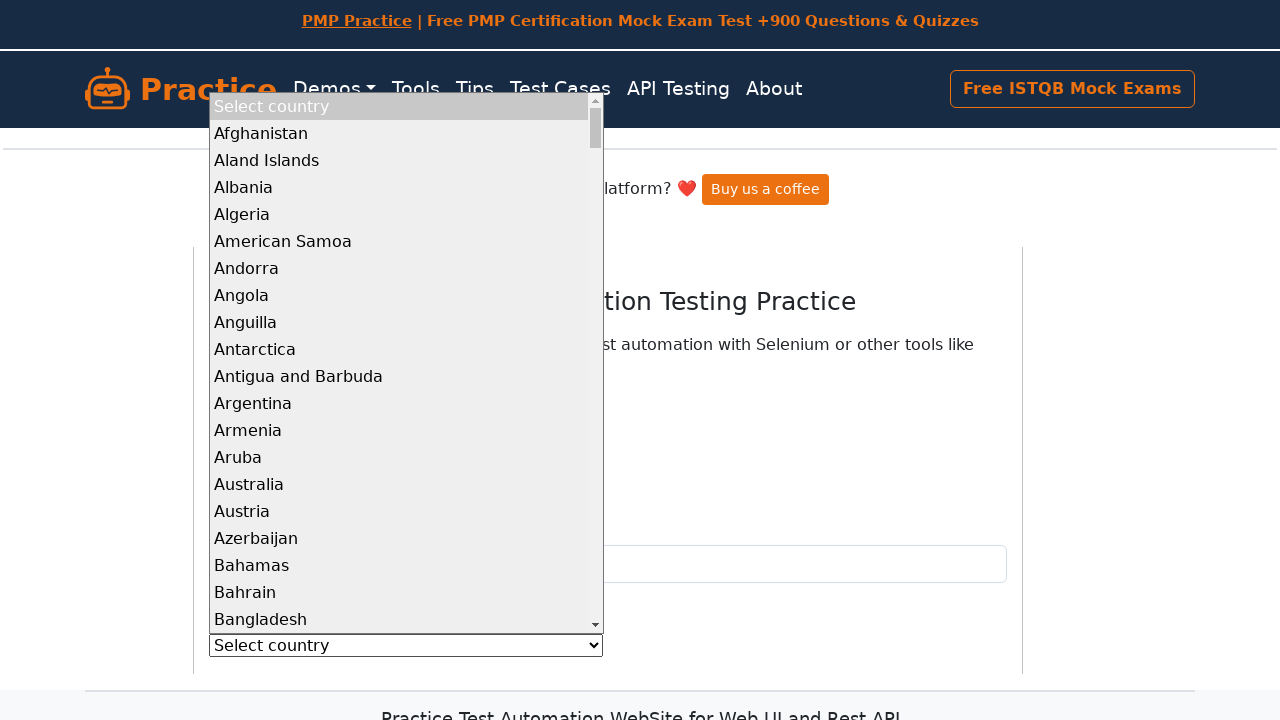

Selected country 'IN' from dropdown by value on select#country
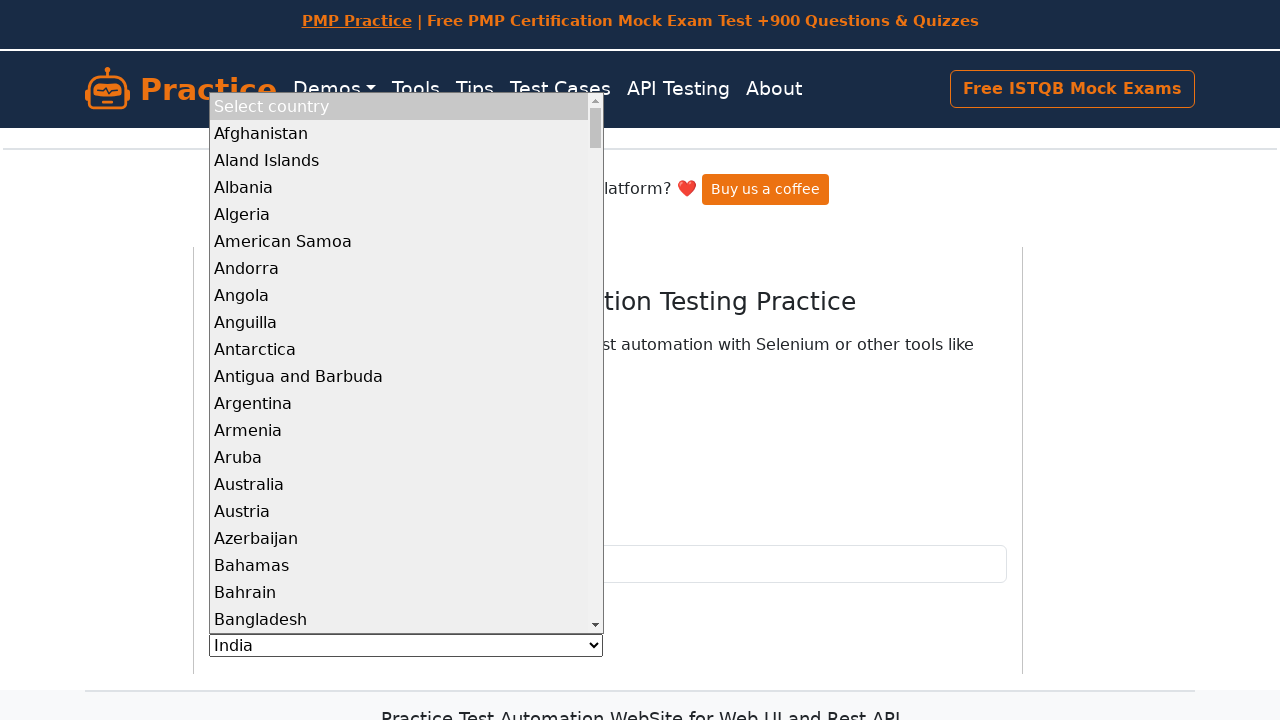

Closed country dropdown at (406, 645) on select#country
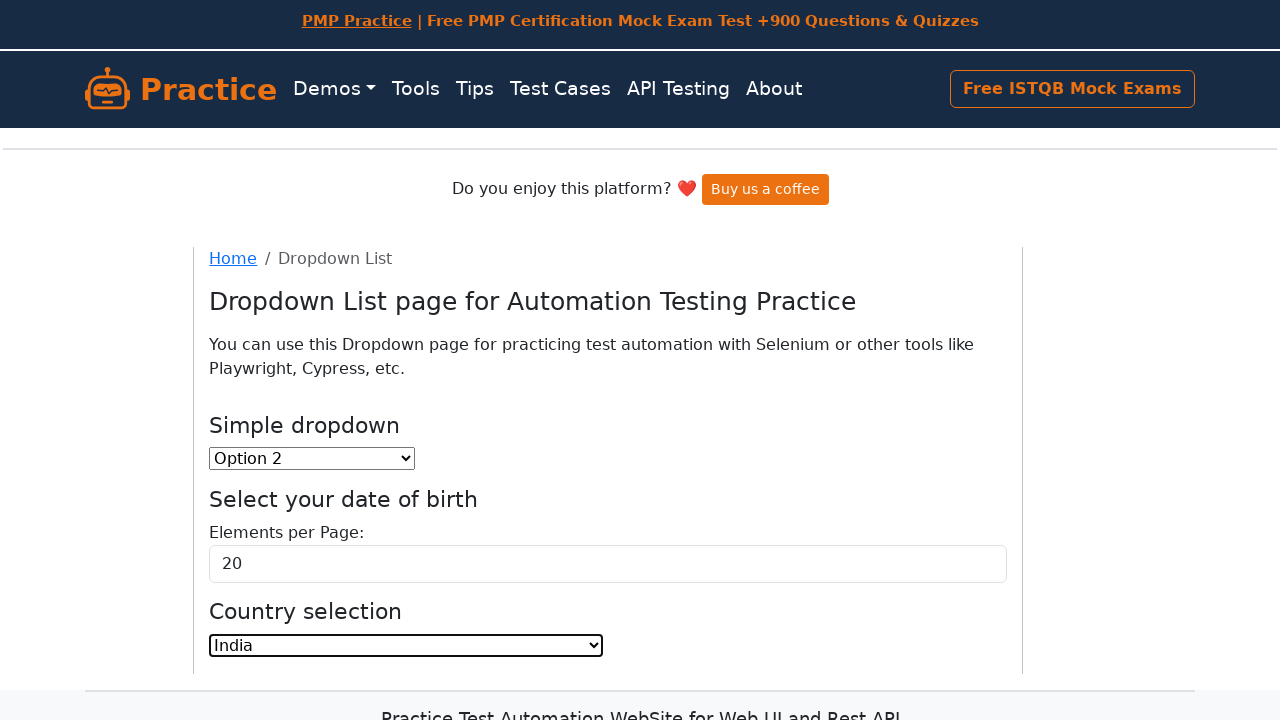

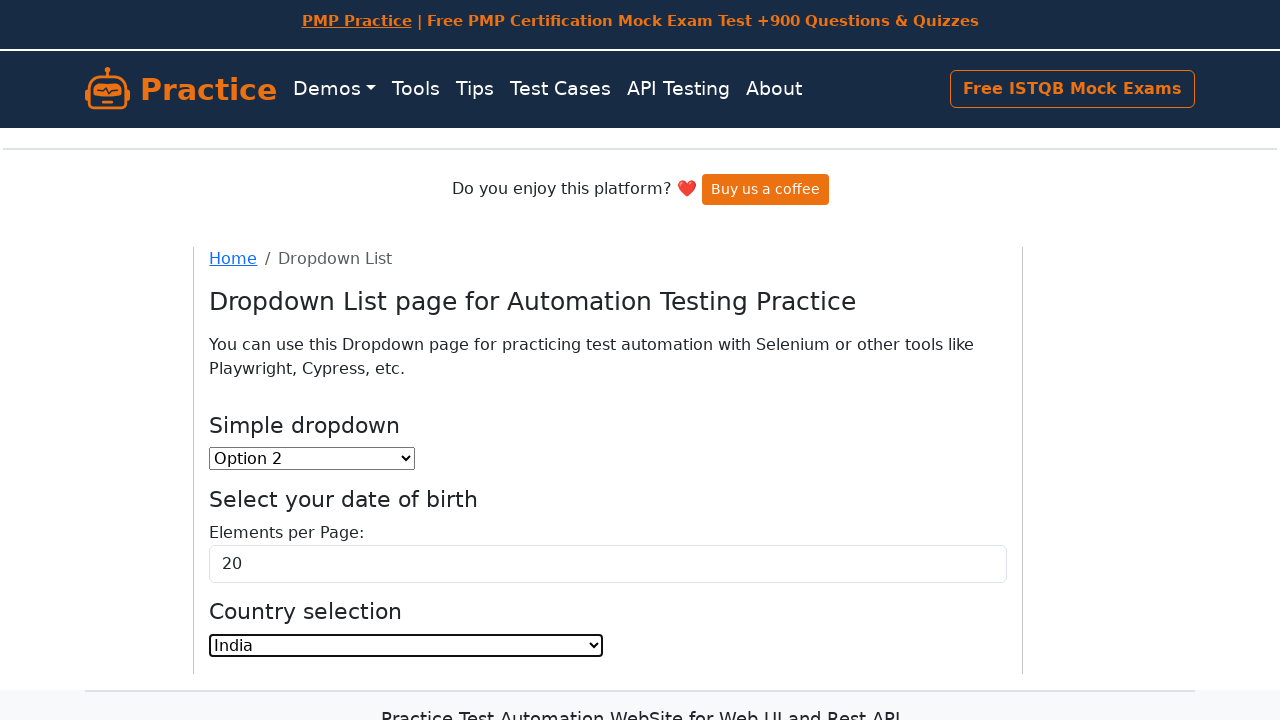